Navigates to the Melbet esports live betting page and verifies the page loads successfully by checking that the page title is accessible.

Starting URL: https://melbet-ar1.com/es/live/esports

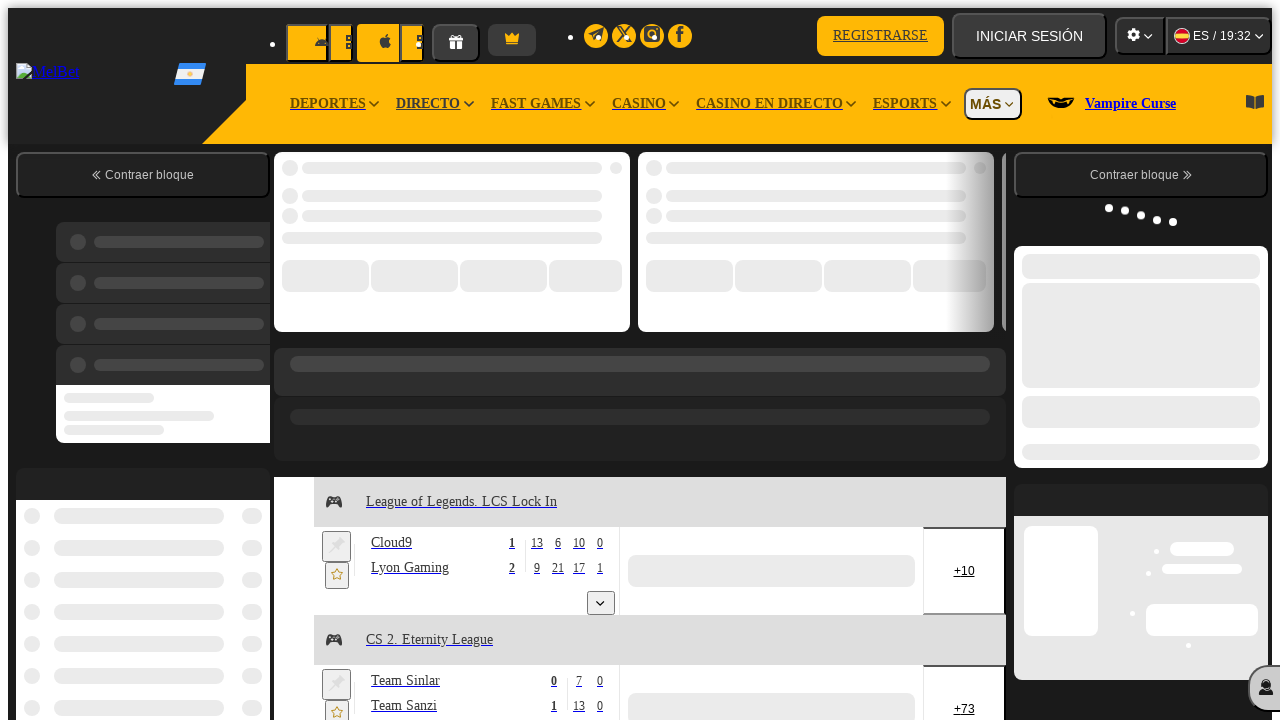

Waited for page to reach networkidle state
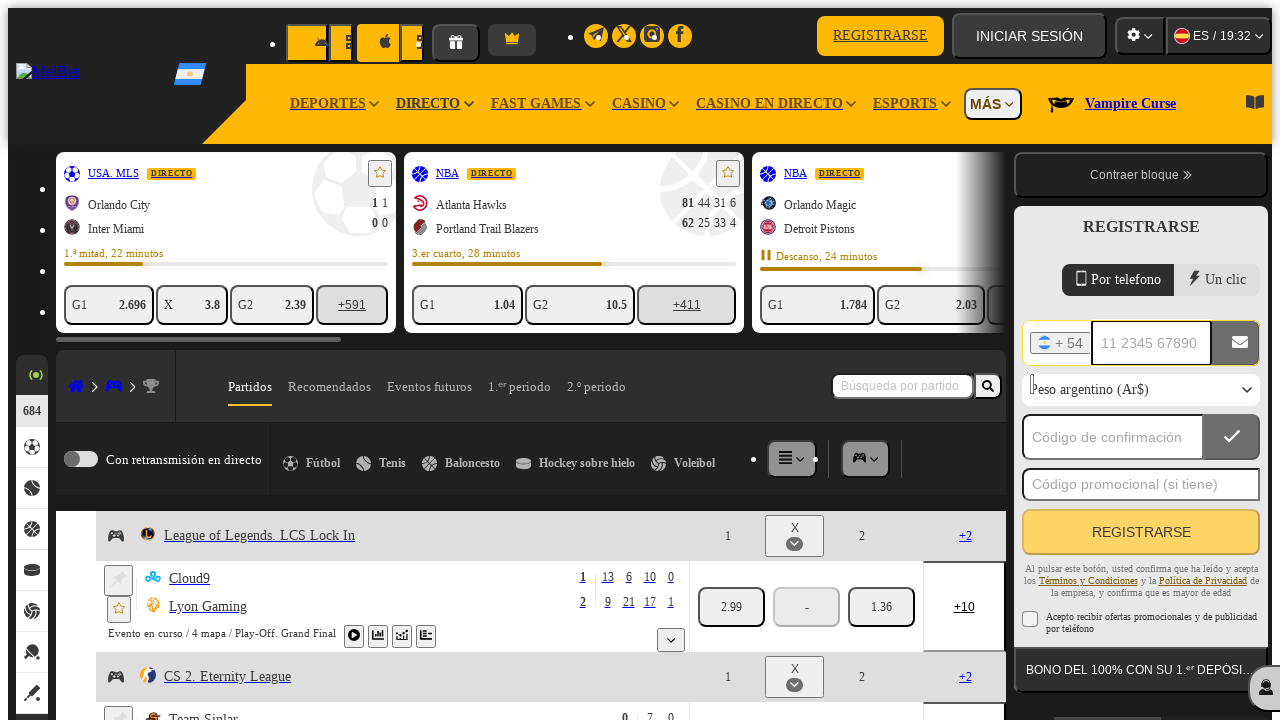

Retrieved page title
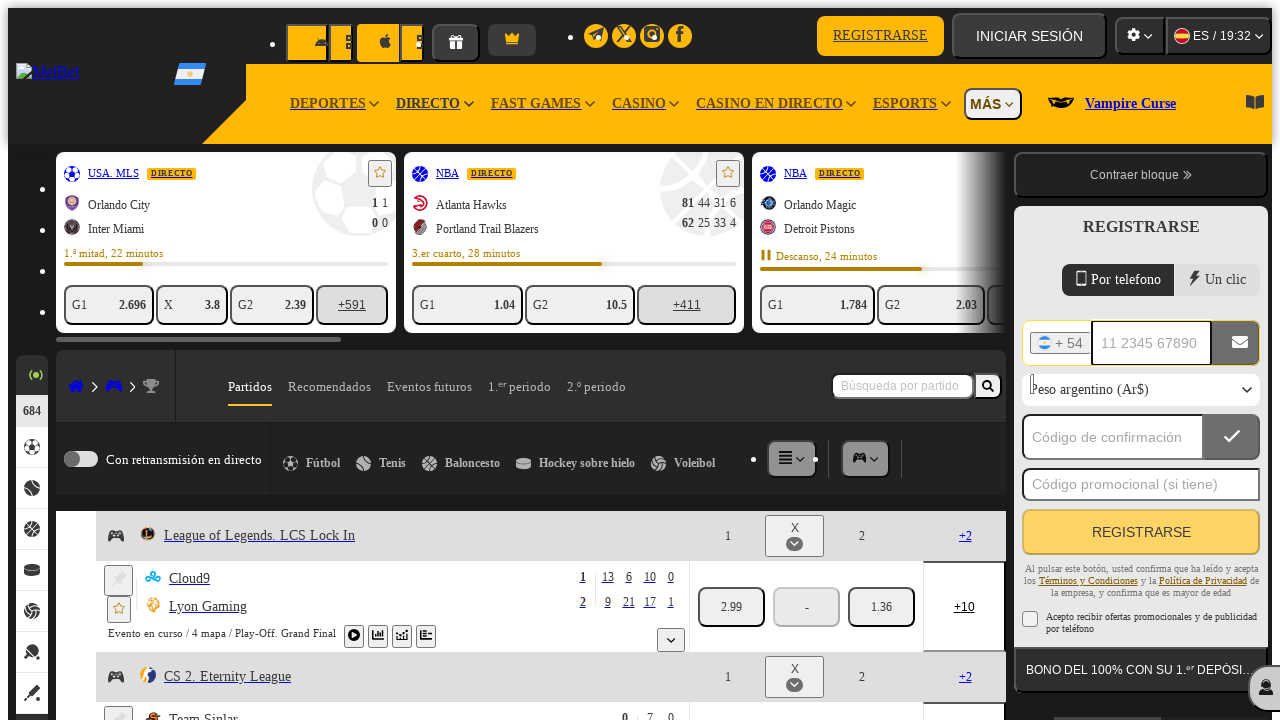

Verified that page title is not empty and exists
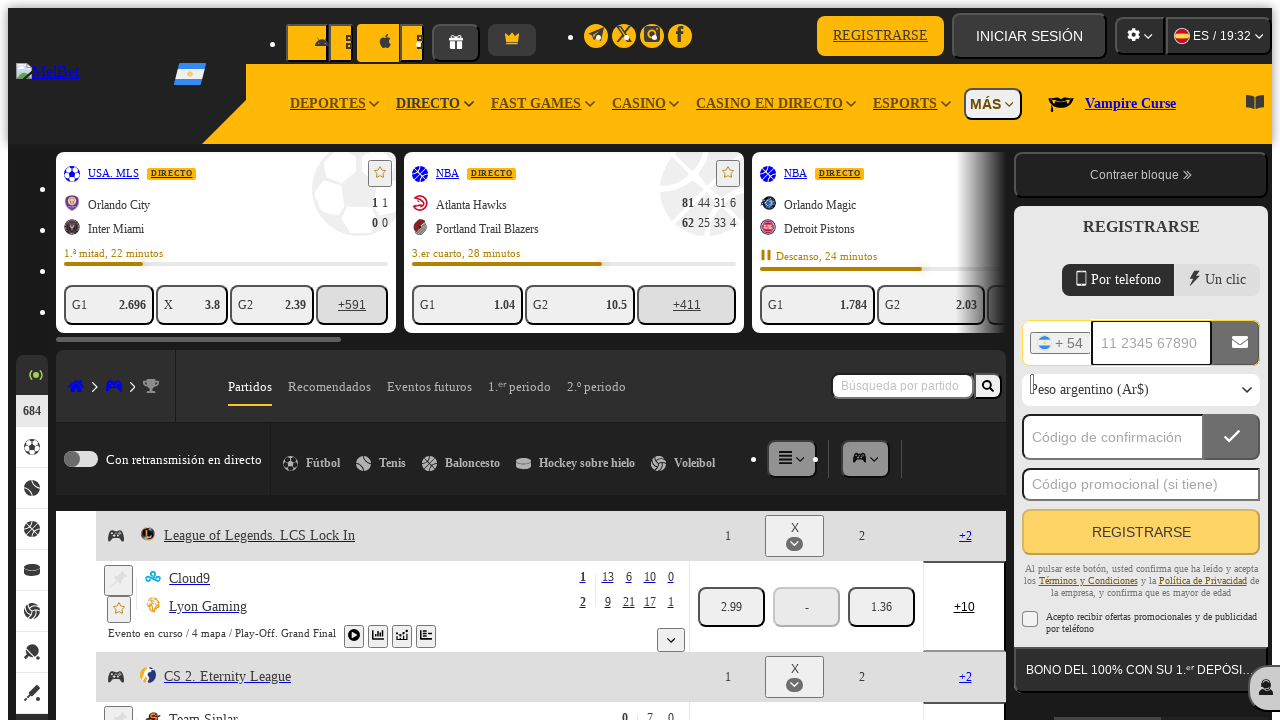

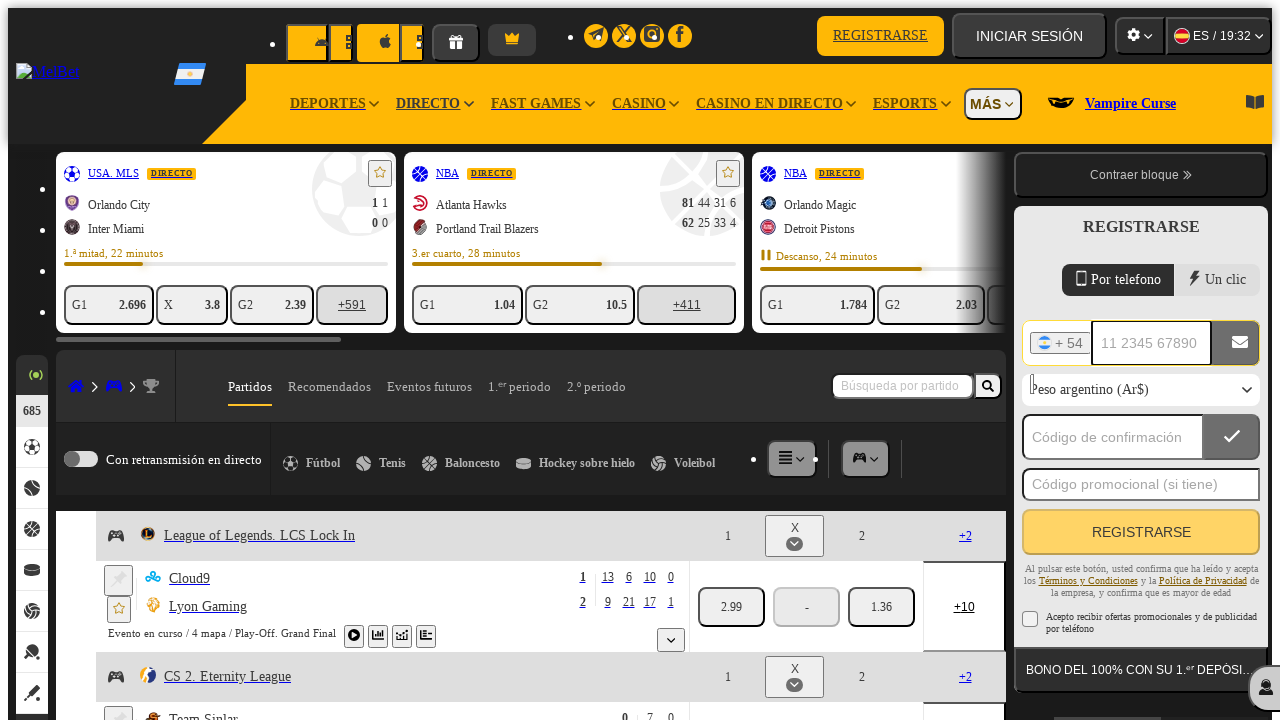